Tests SpiceJet flight booking flow by selecting origin and destination cities, adding passengers, selecting unaccompanied minor option, and searching for flights

Starting URL: https://www.spicejet.com/

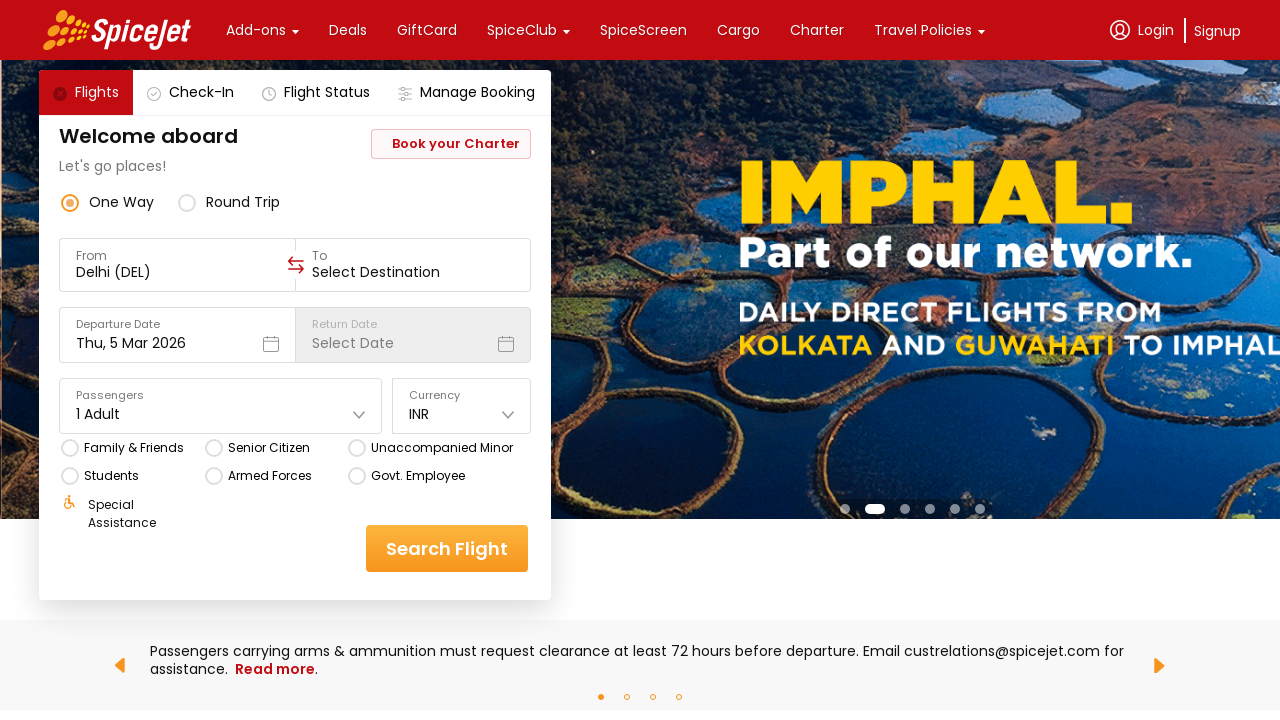

Filled origin city field with 'DEL' on //div[@data-testid='to-testID-origin']//input[@type='text']
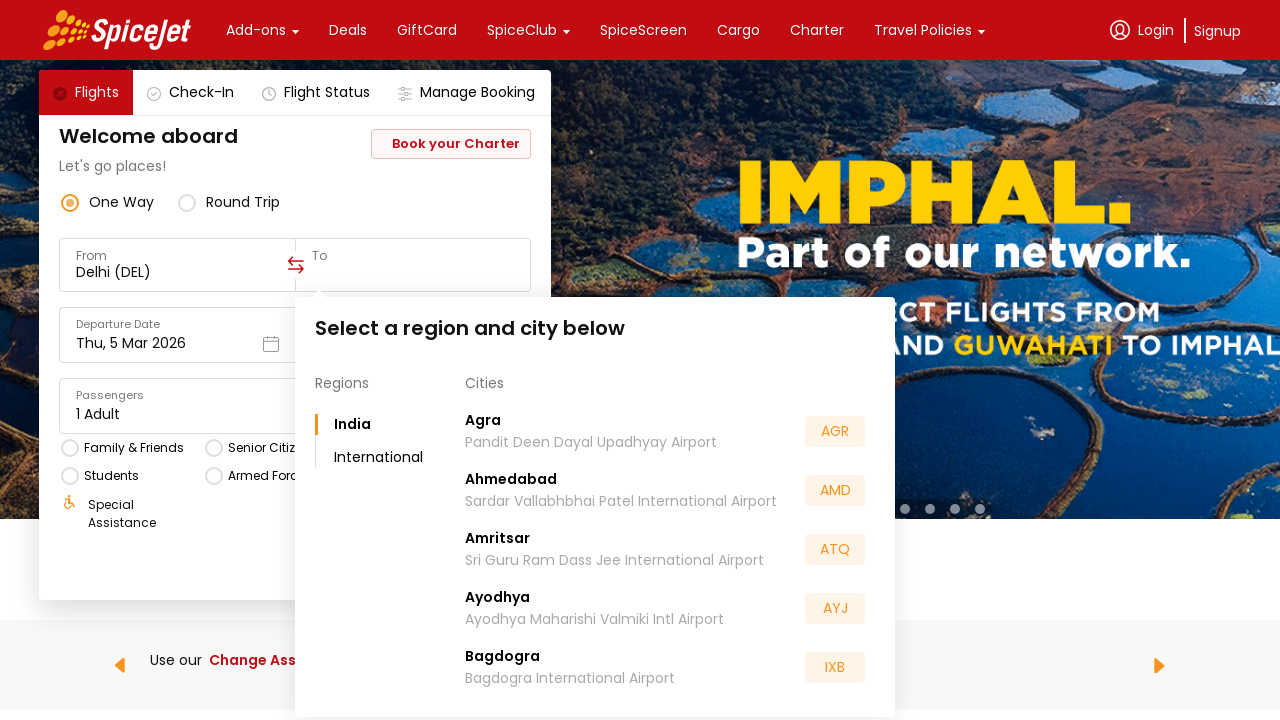

Waited 5 seconds for origin city to be processed
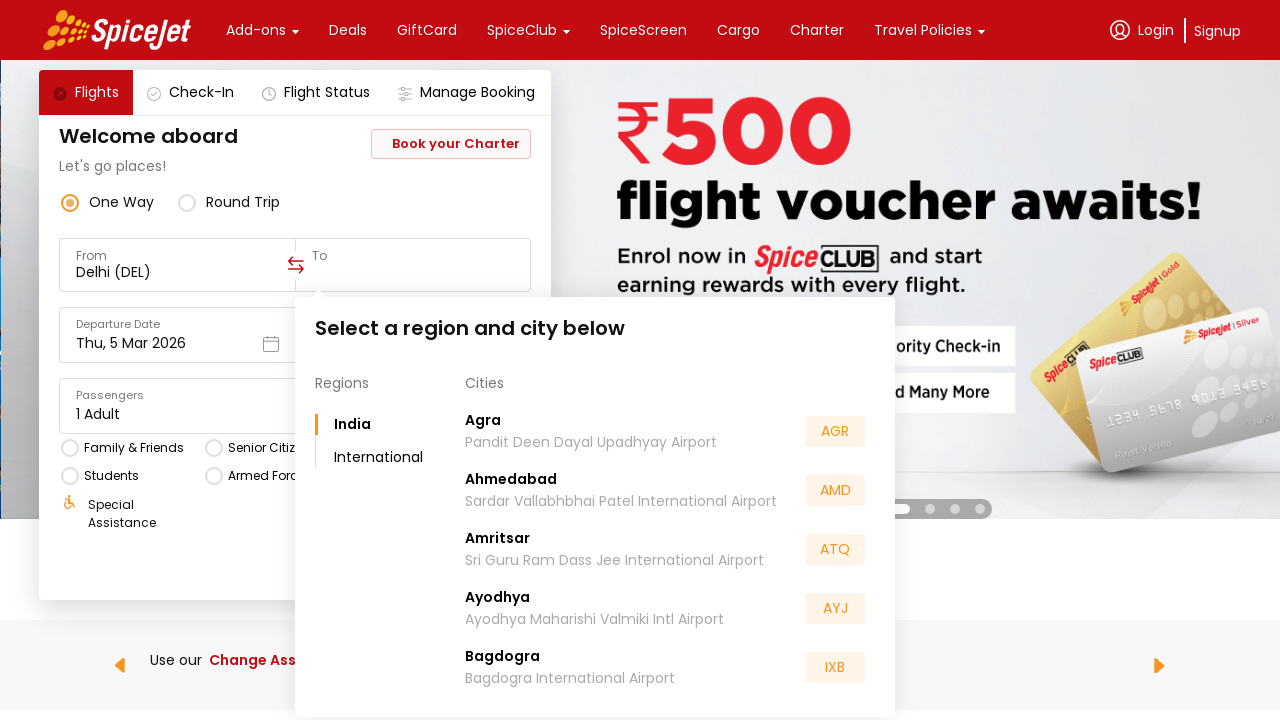

Filled destination city field with 'AMD' on //div[@data-testid='to-testID-destination']//input[@type='text']
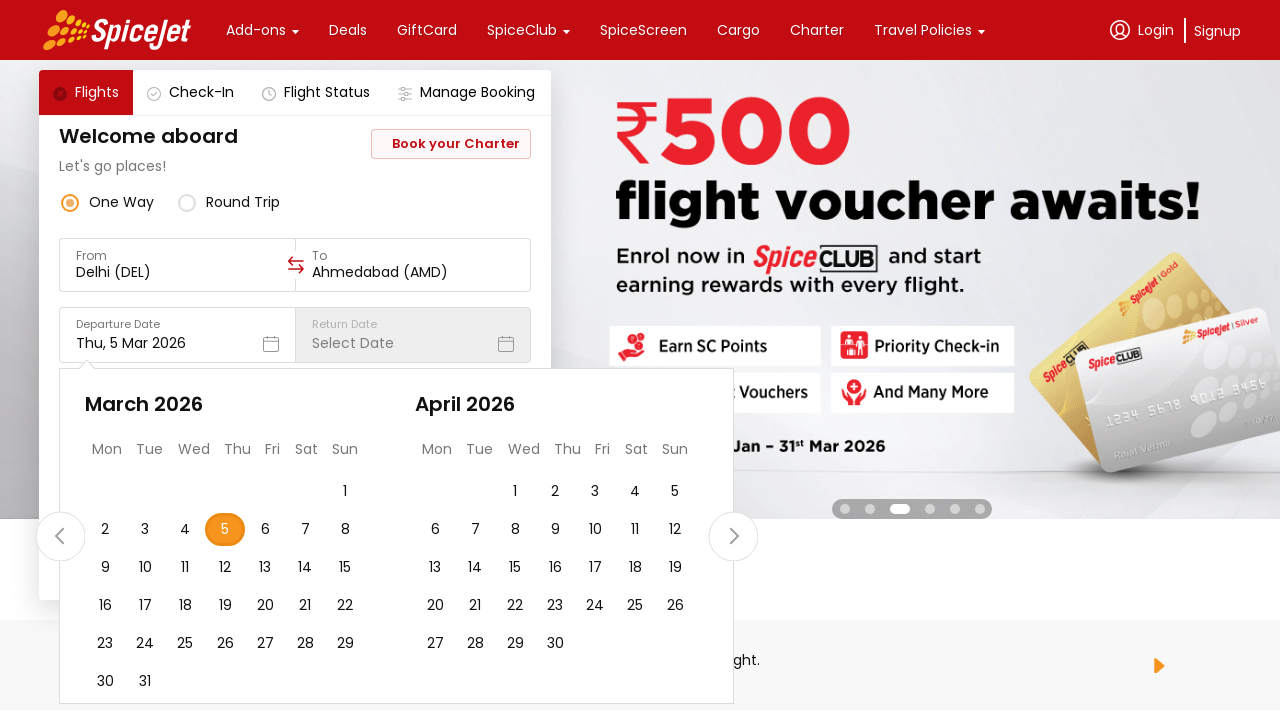

Waited 5 seconds for destination city to be processed
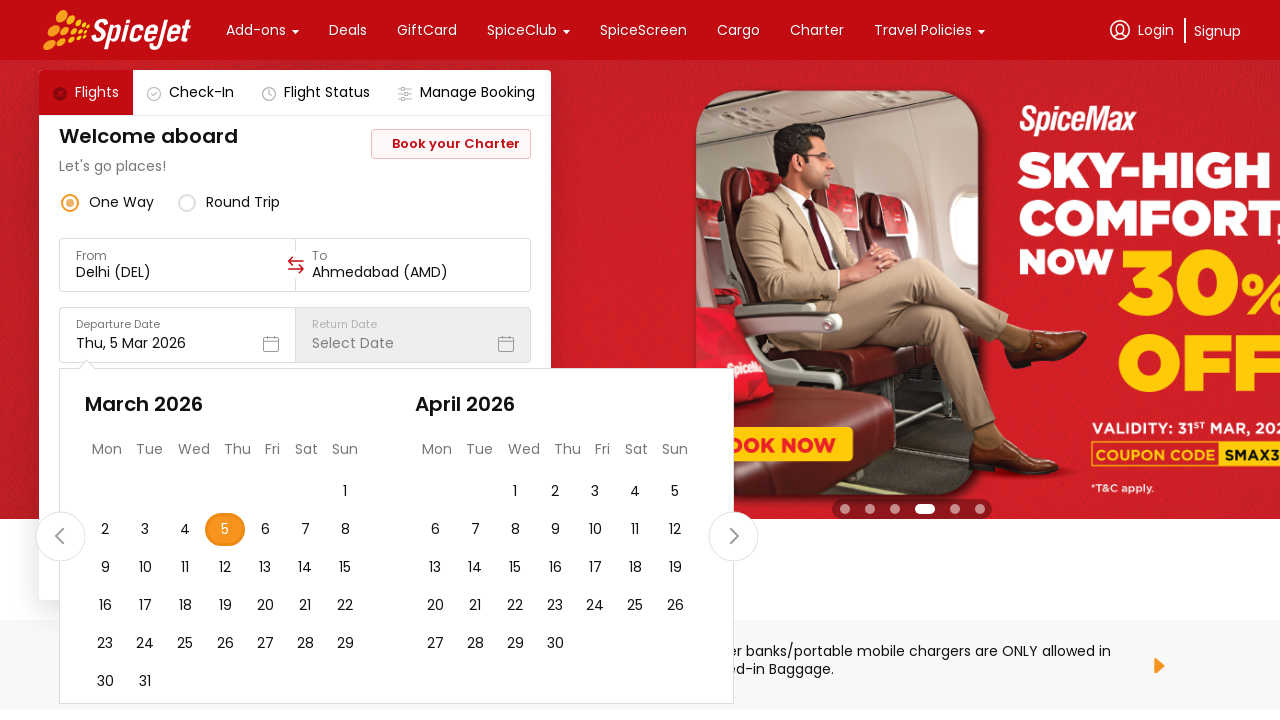

Clicked on date selector at (225, 530) on xpath=//div[@class='css-76zvg2 r-jwli3a r-ubezar r-16dba41']
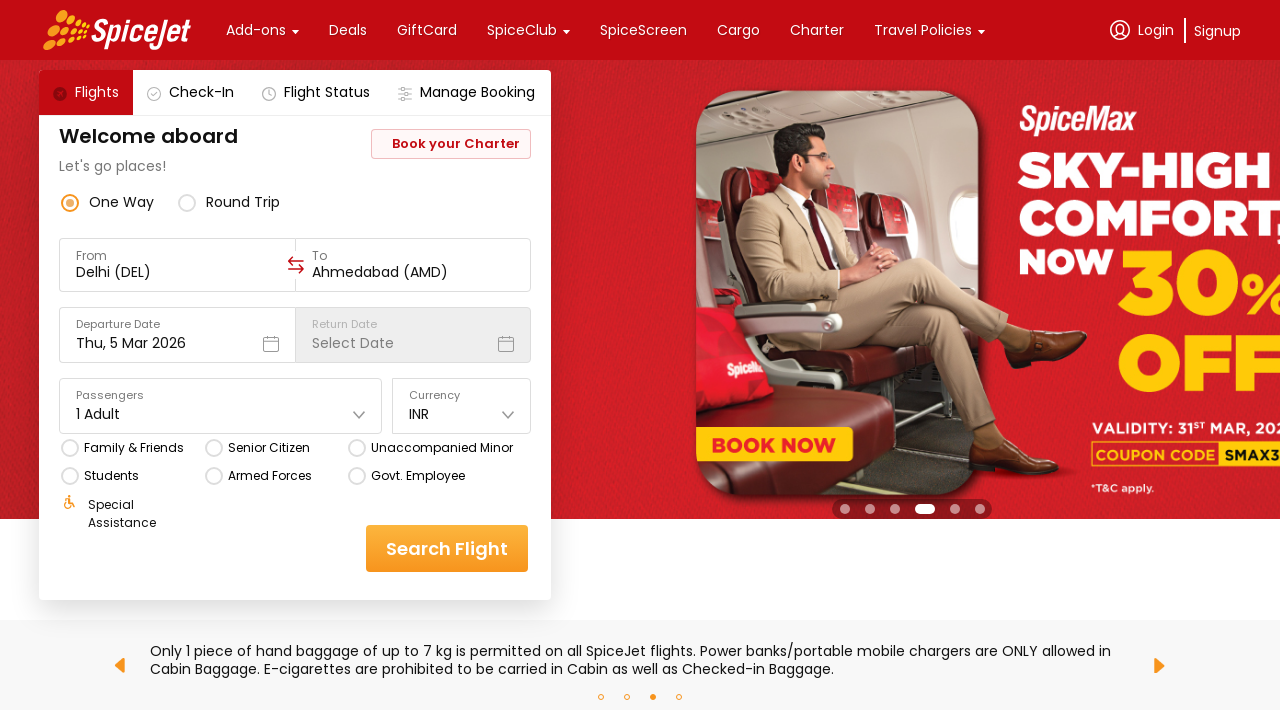

Clicked on travellers selector to open it at (221, 406) on xpath=//div[@data-testid='home-page-travellers']
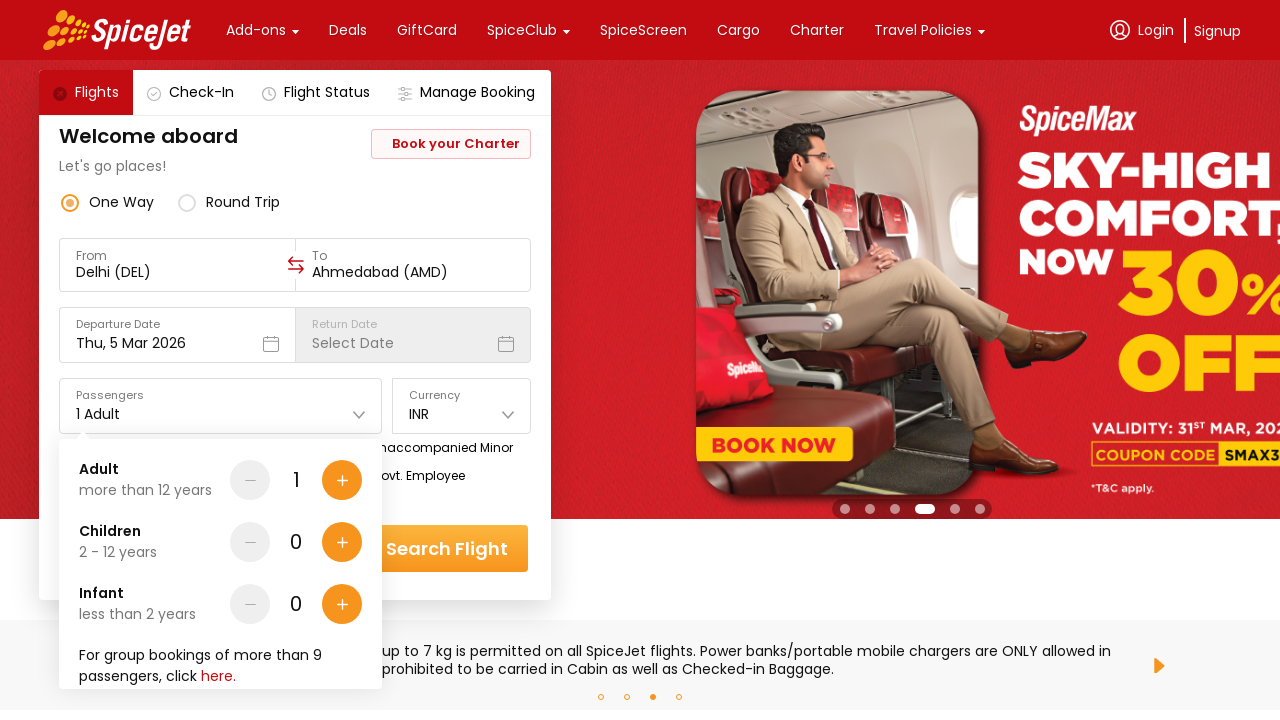

Waited 2 seconds for travellers selector to load
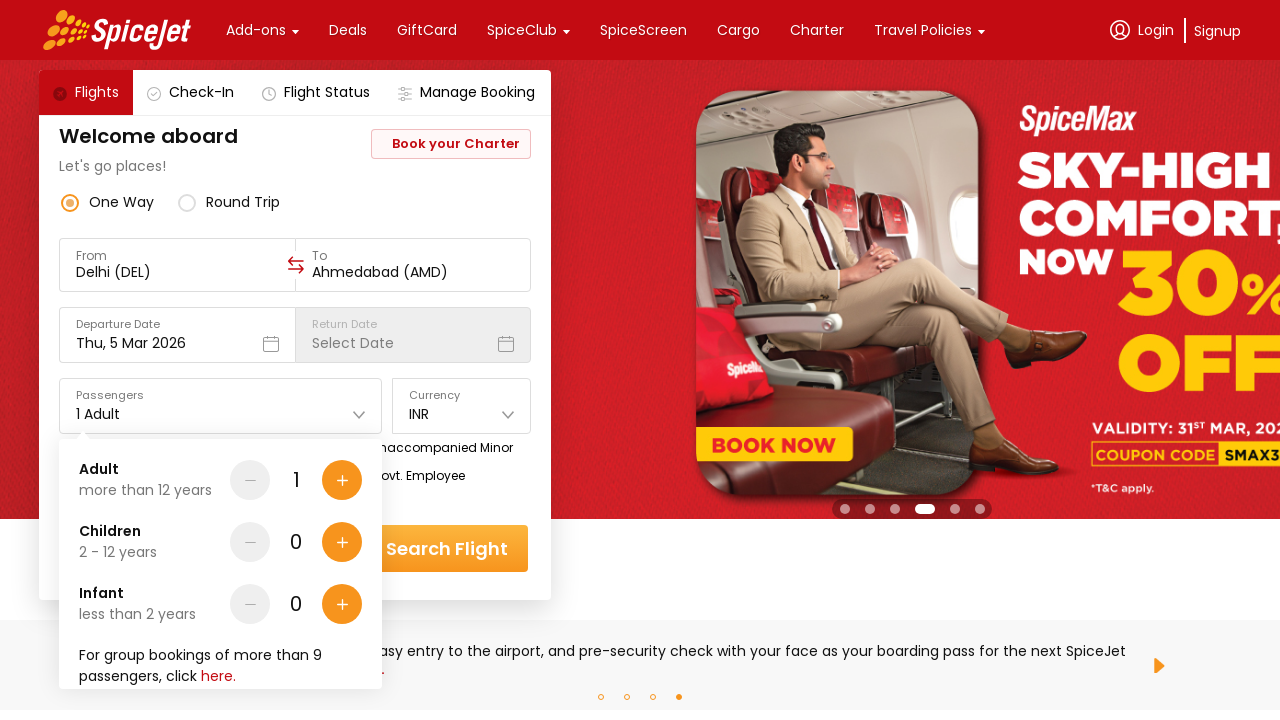

Clicked adult plus button (addition 1 of 4) at (342, 480) on xpath=//div[@data-testid='Adult-testID-plus-one-cta']
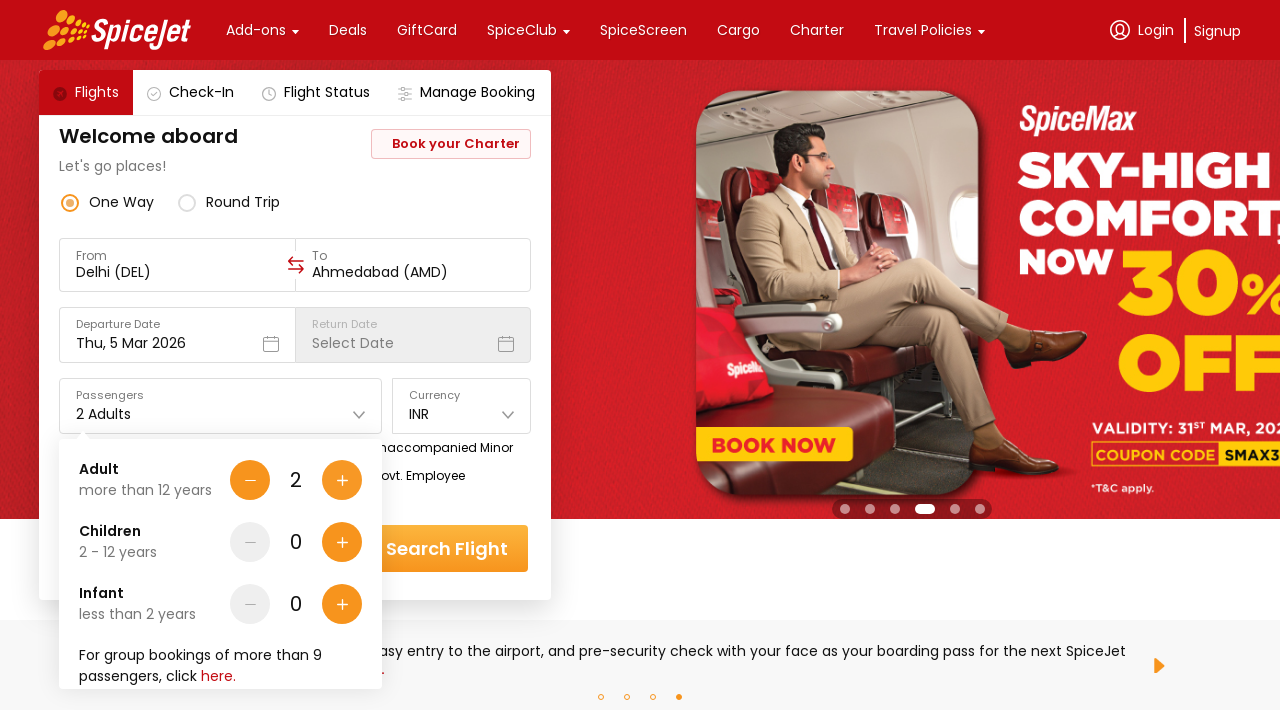

Clicked adult plus button (addition 2 of 4) at (342, 480) on xpath=//div[@data-testid='Adult-testID-plus-one-cta']
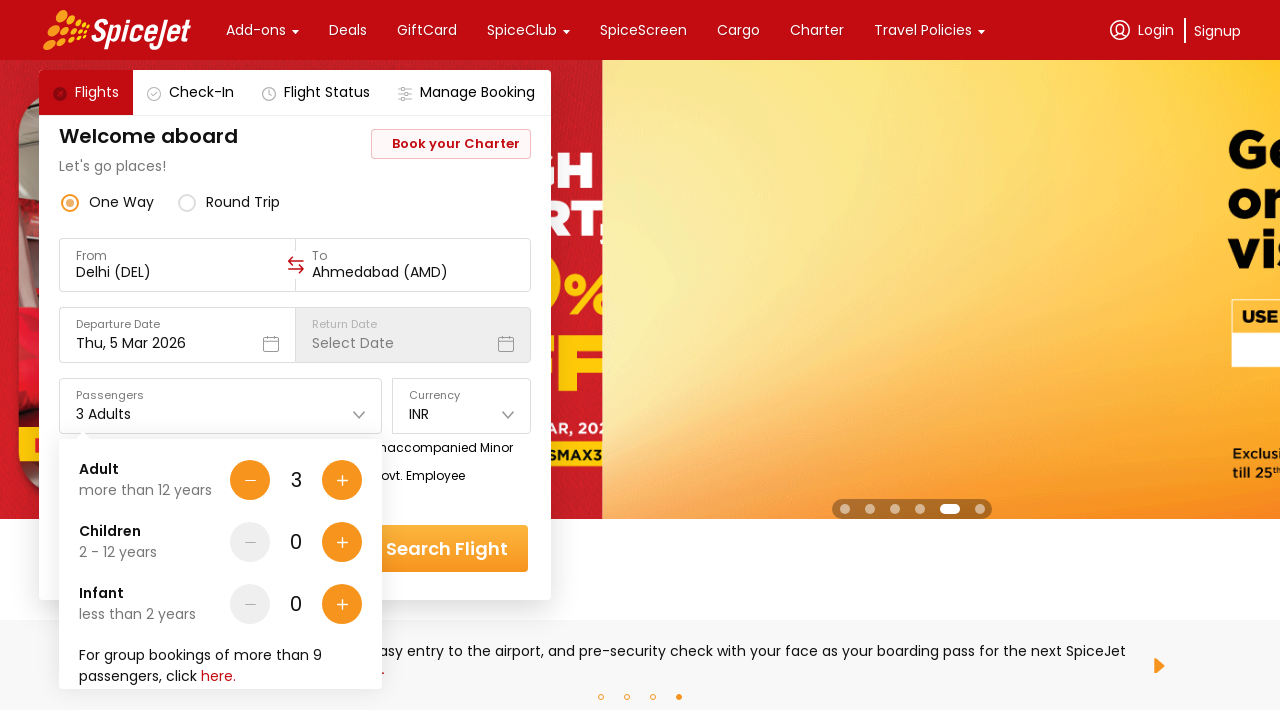

Clicked adult plus button (addition 3 of 4) at (342, 480) on xpath=//div[@data-testid='Adult-testID-plus-one-cta']
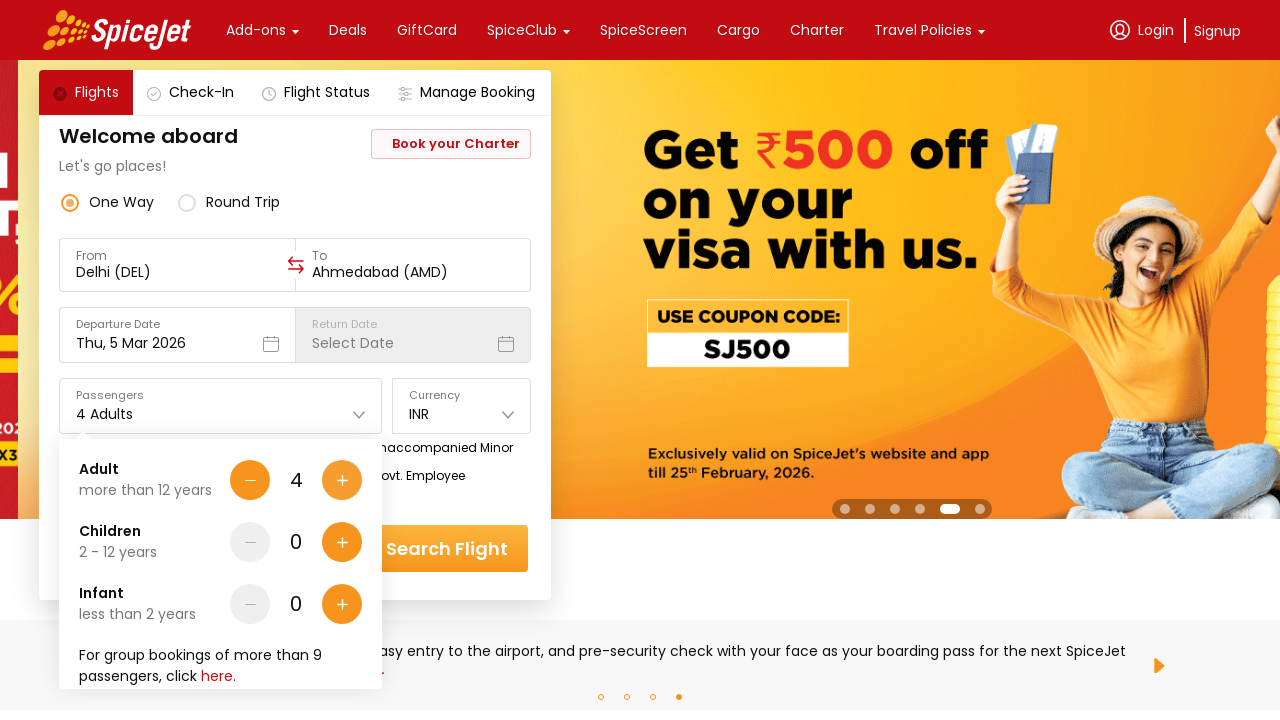

Clicked adult plus button (addition 4 of 4) at (342, 480) on xpath=//div[@data-testid='Adult-testID-plus-one-cta']
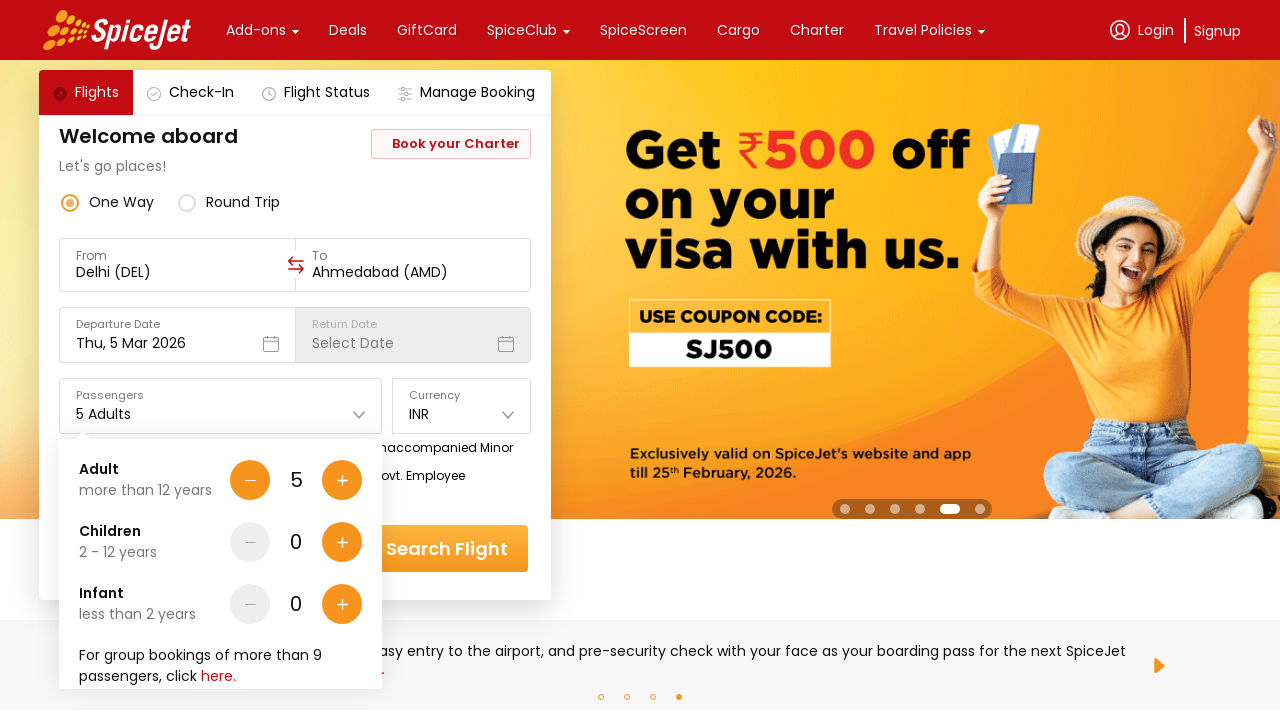

Clicked done button to confirm travellers selection at (317, 648) on xpath=//div[@data-testid='home-page-travellers-done-cta']
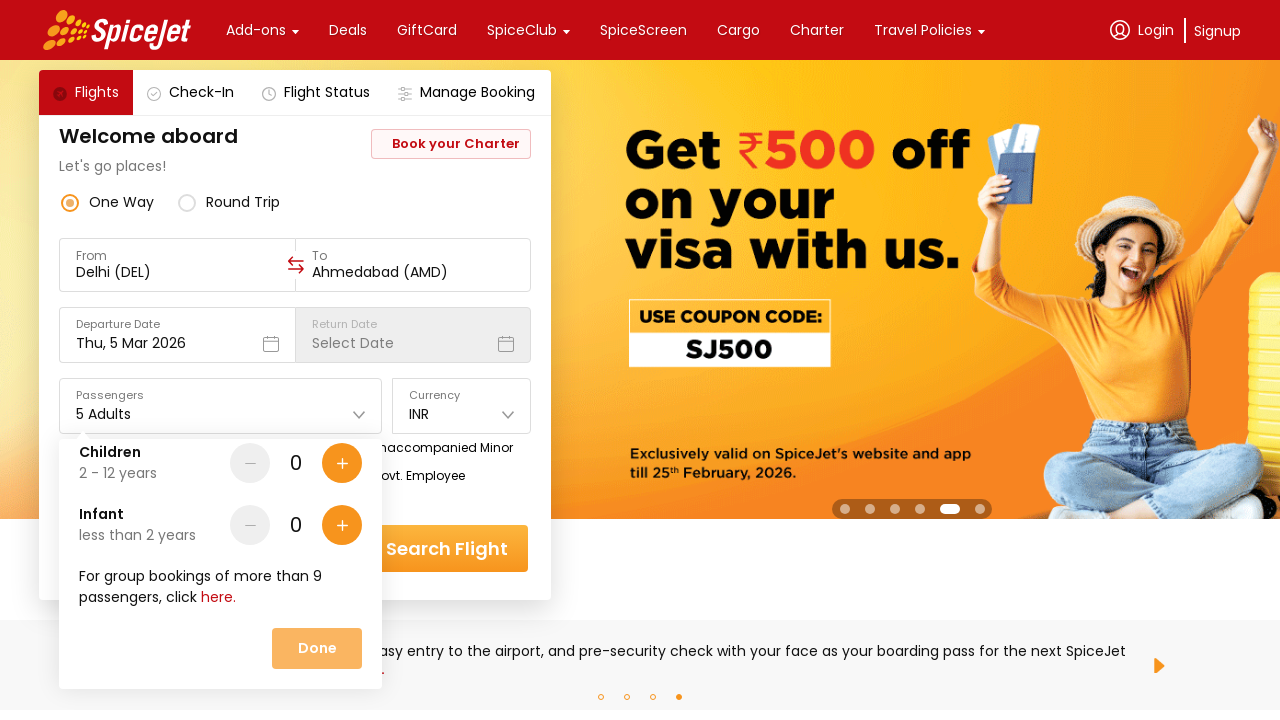

Clicked on Unaccompanied Minor option at (442, 448) on xpath=//div[@class='css-1dbjc4n']//div[text()='Unaccompanied Minor']
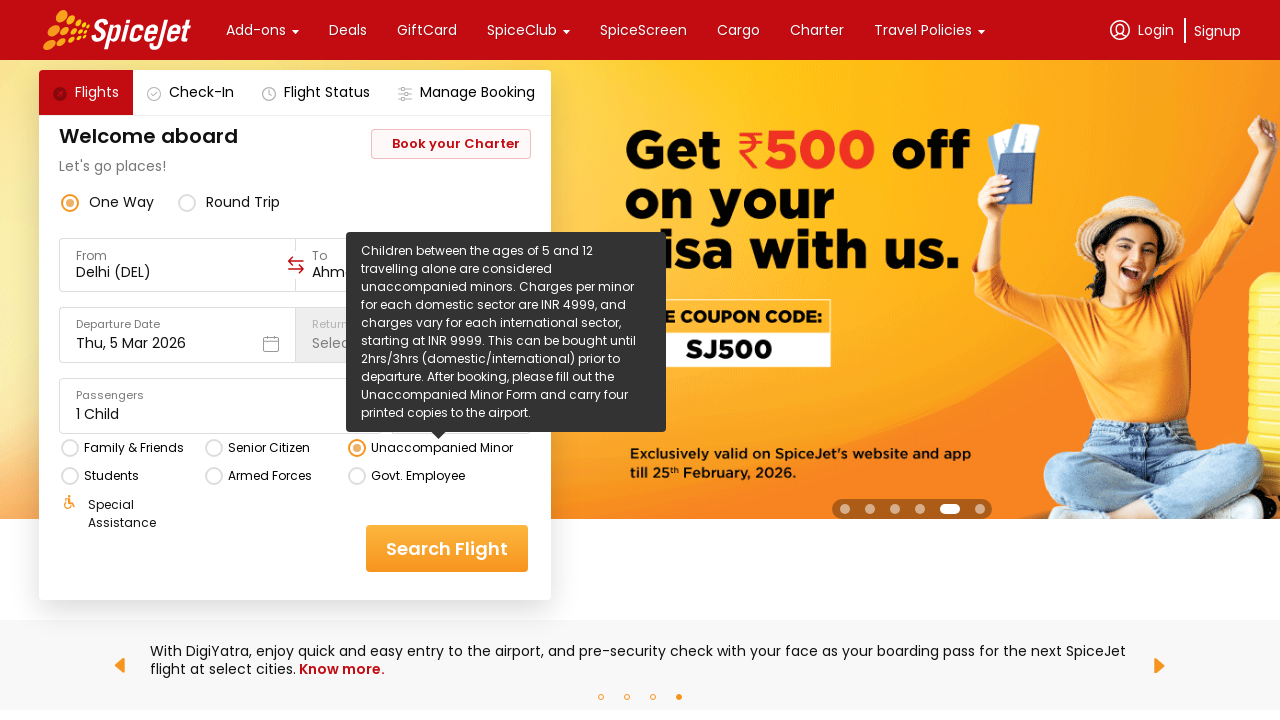

Waited 2 seconds for Unaccompanied Minor selection to be processed
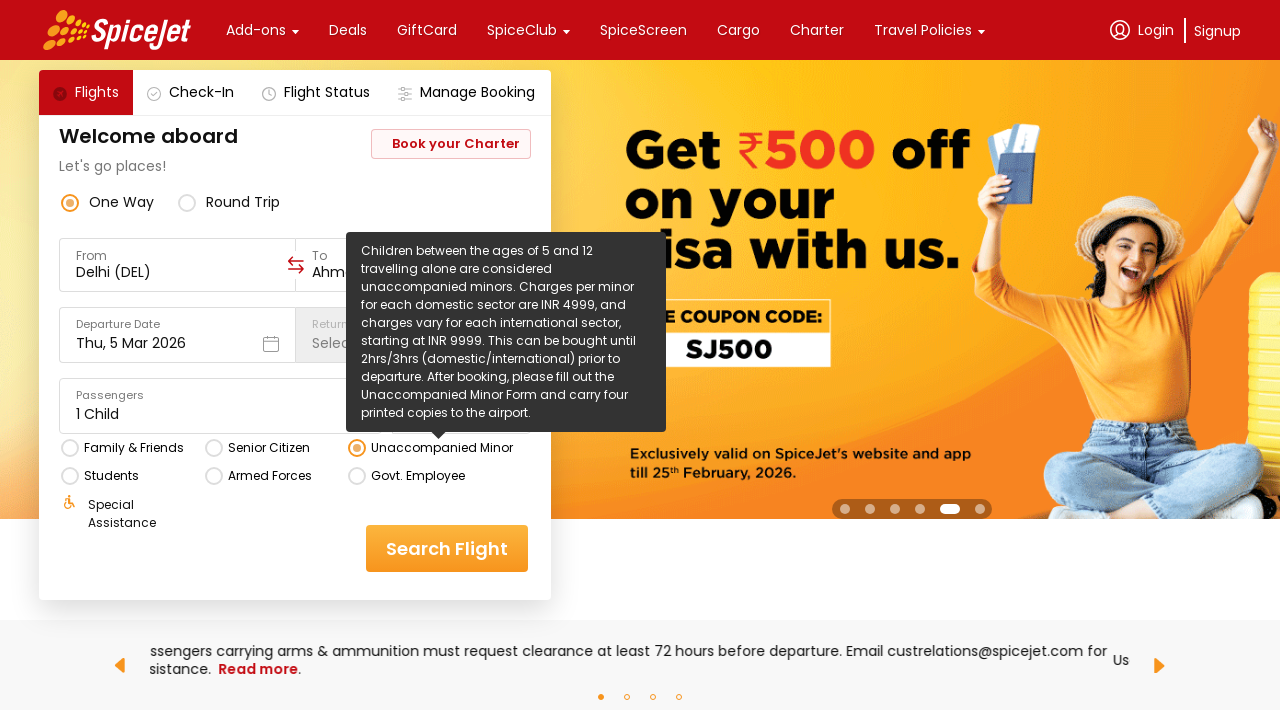

Clicked search flights button to initiate flight search at (447, 548) on xpath=//div[@data-testid='home-page-flight-cta']
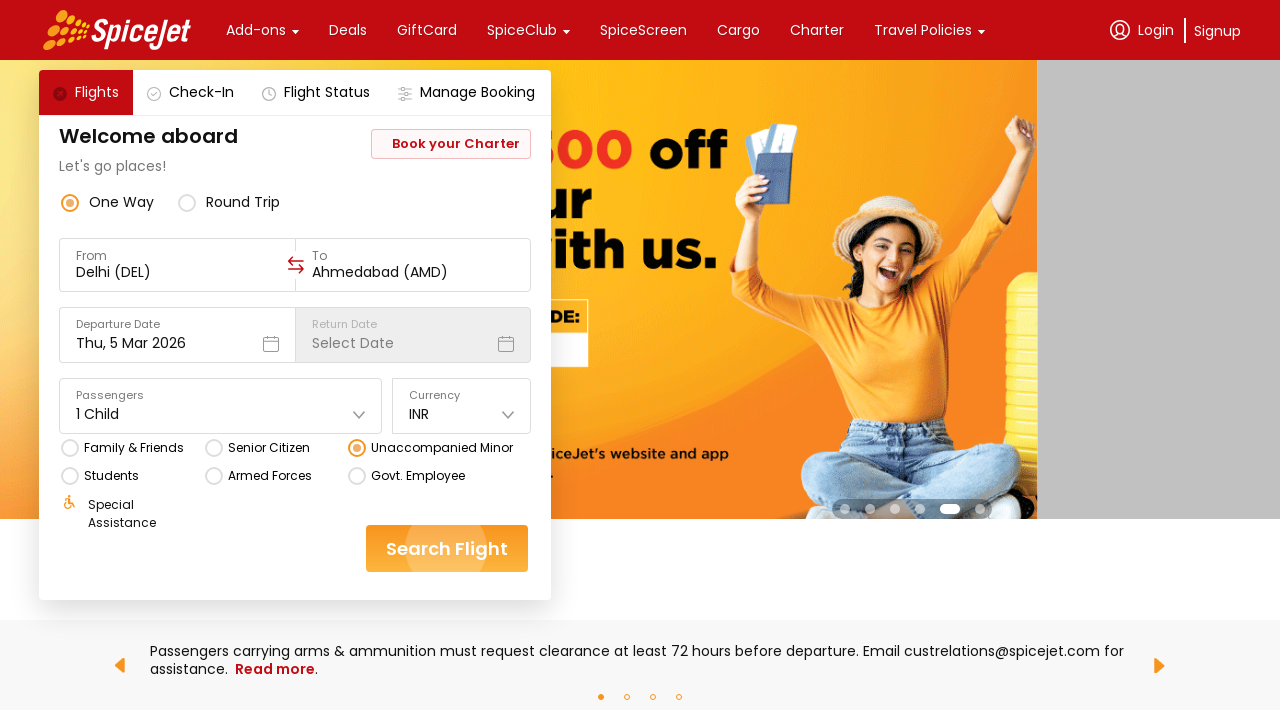

Waited 2 seconds for flight search results to load
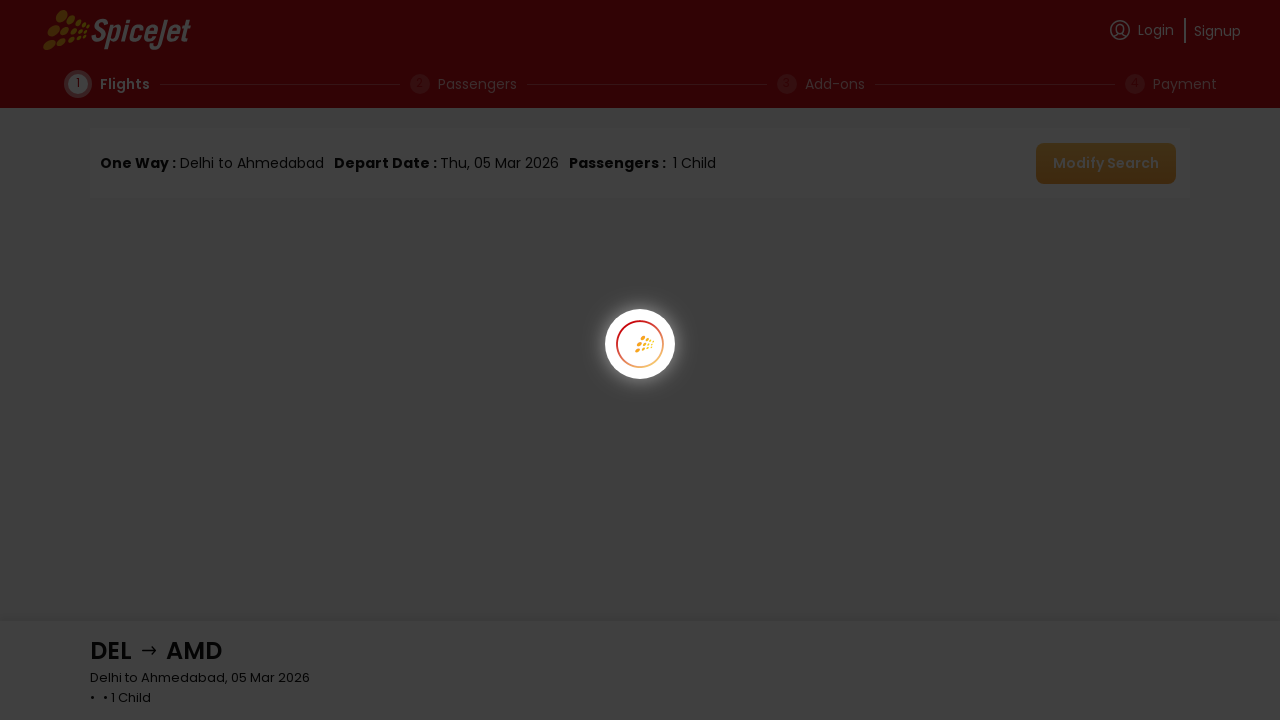

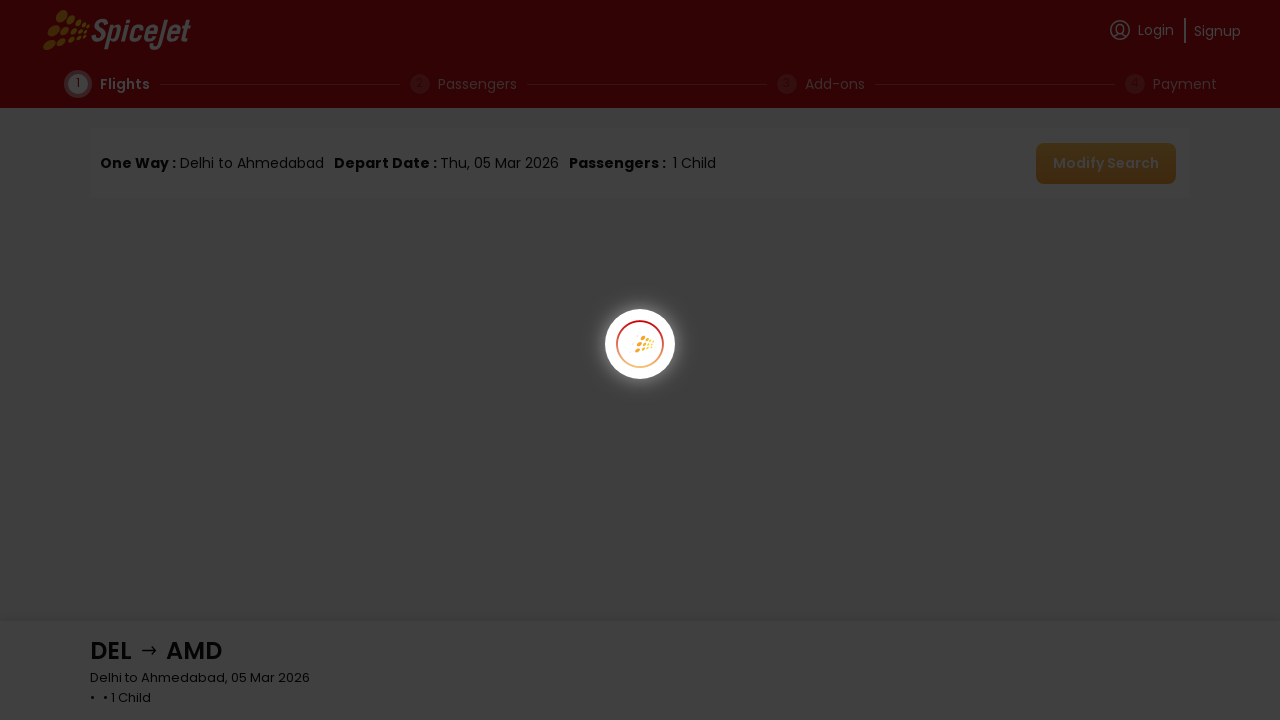